Tests alert handling by navigating to alerts section, triggering a simple alert, and accepting it

Starting URL: http://demo.automationtesting.in/Index.html

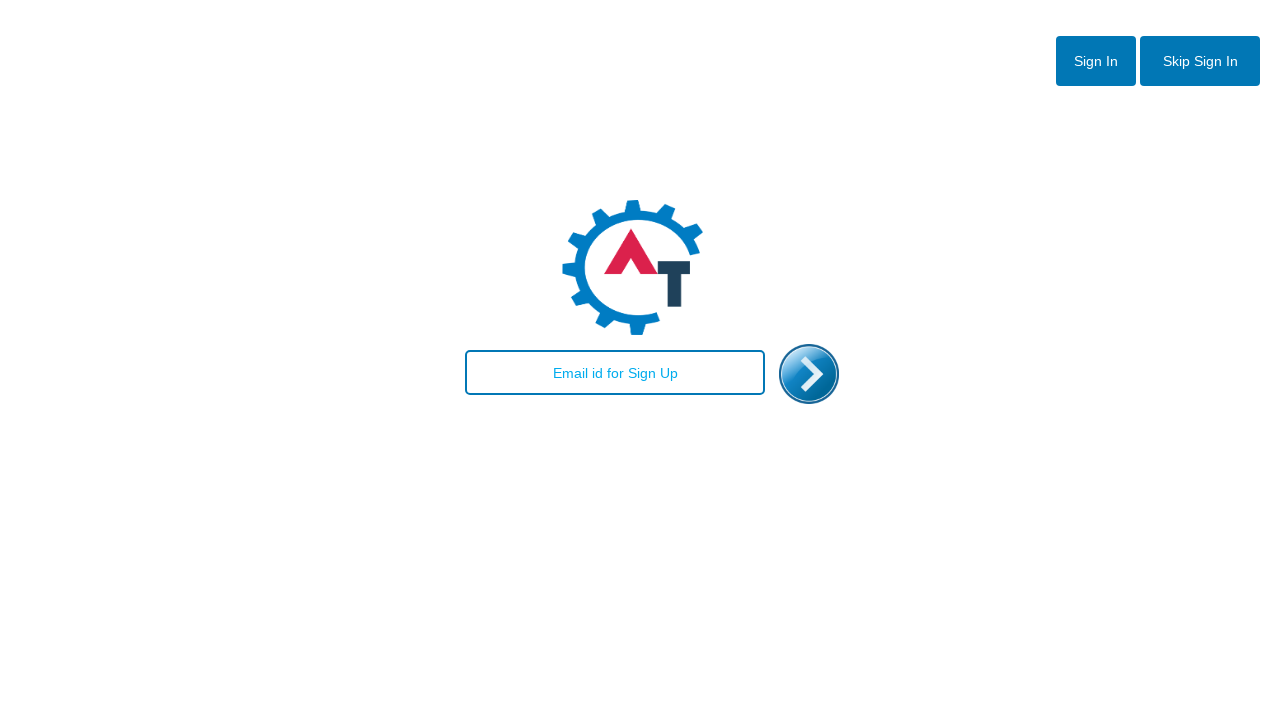

Clicked skip sign in button at (1200, 61) on xpath=//button[@id='btn2']
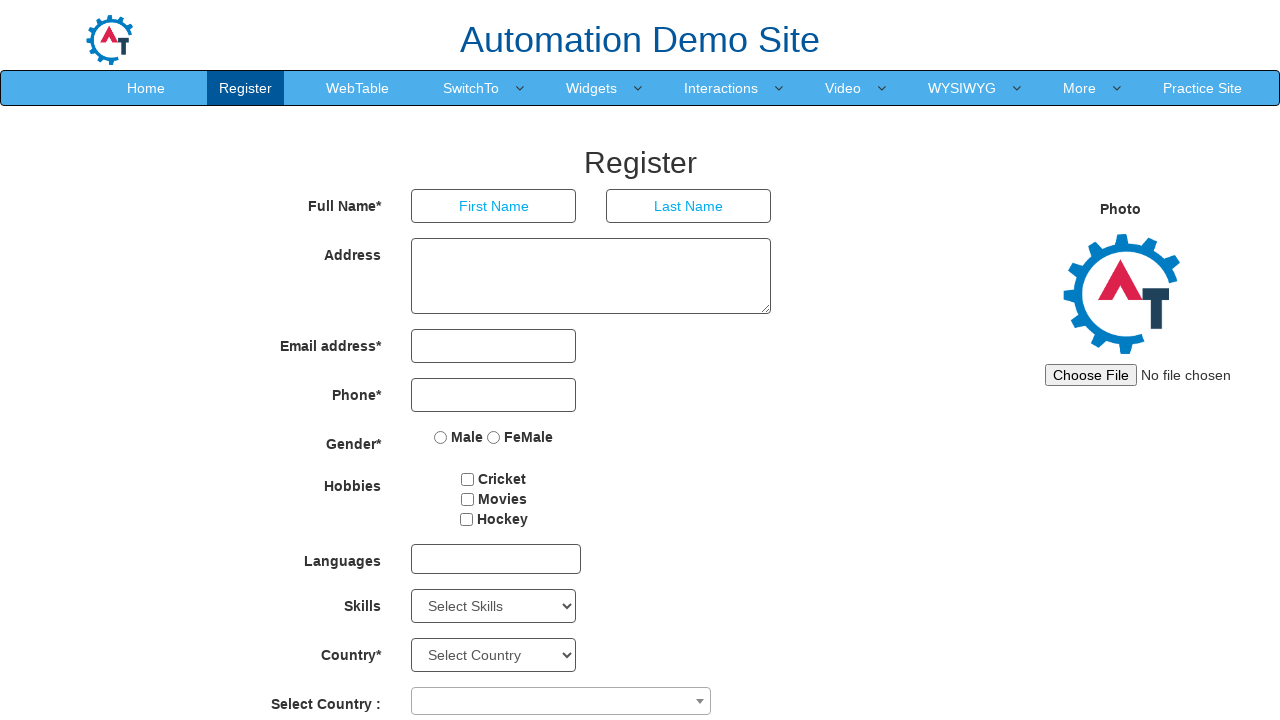

Clicked SwitchTo dropdown menu at (471, 88) on xpath=//a[text()='SwitchTo']
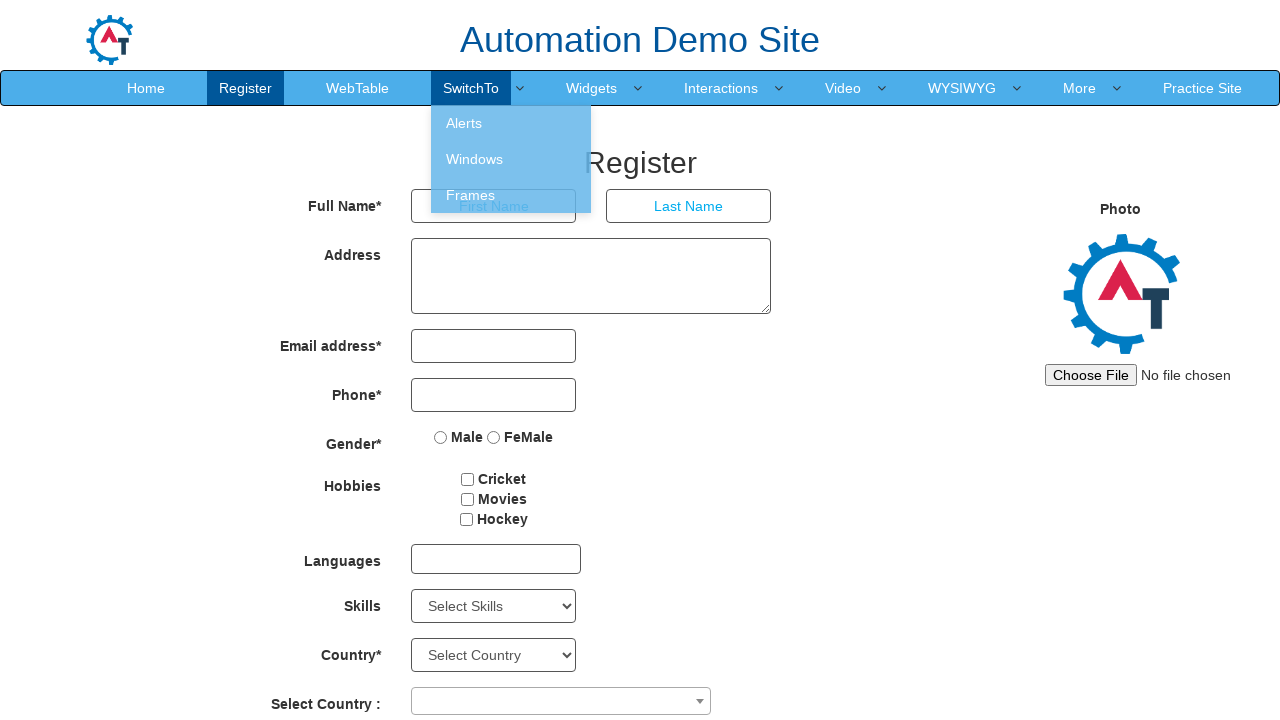

Clicked Alerts option from SwitchTo menu at (511, 123) on xpath=//a[text()='Alerts']
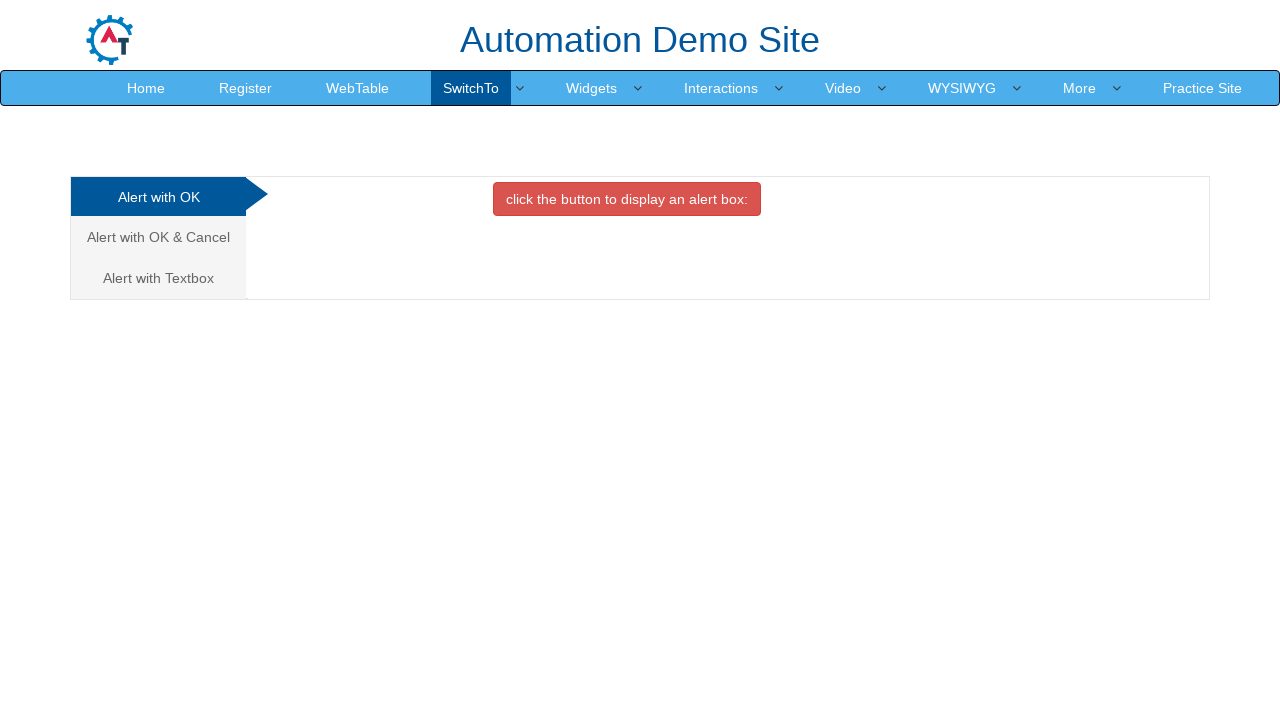

Clicked button to trigger simple alert at (627, 199) on xpath=//button[@class='btn btn-danger']
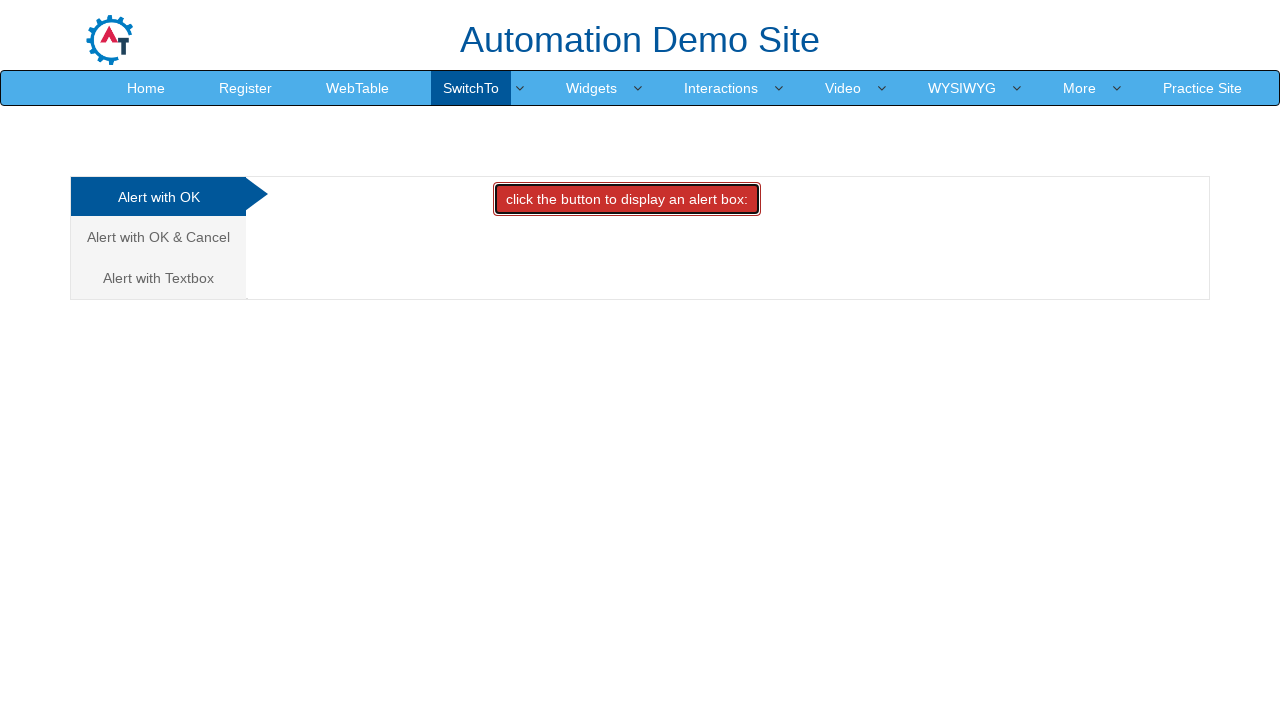

Alert accepted via dialog handler
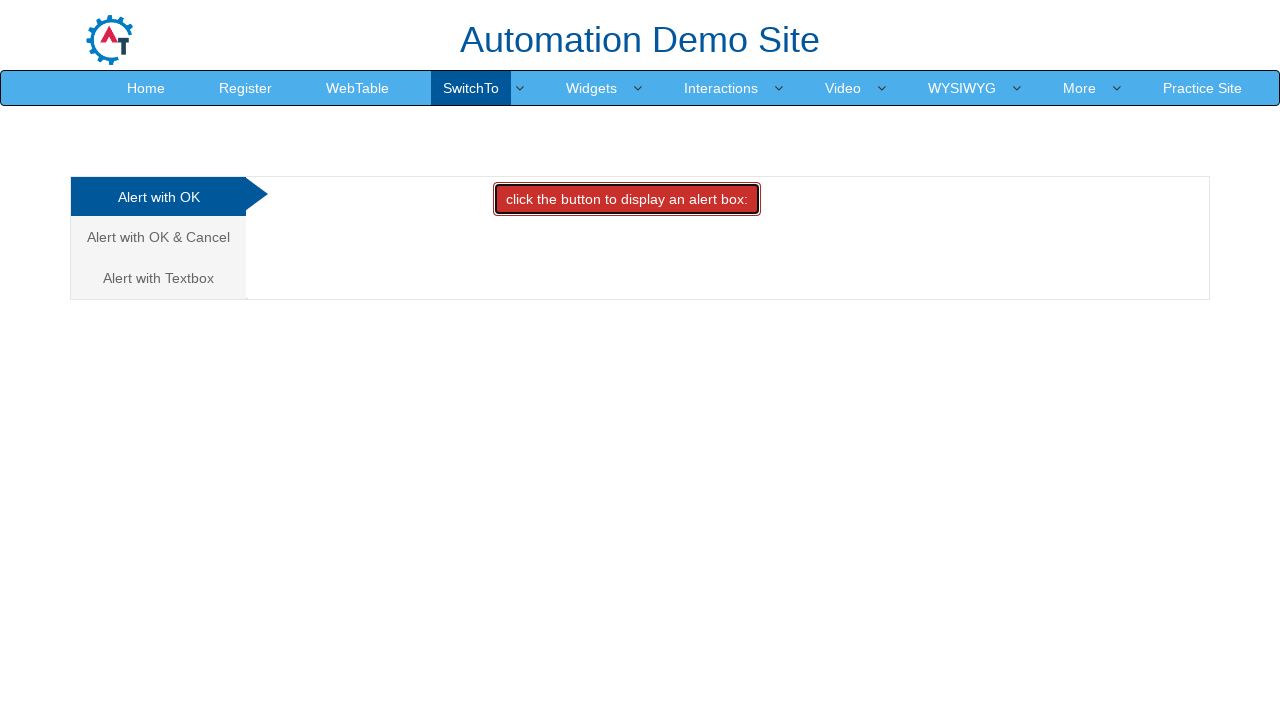

Alert dialog closed and returned to alerts page
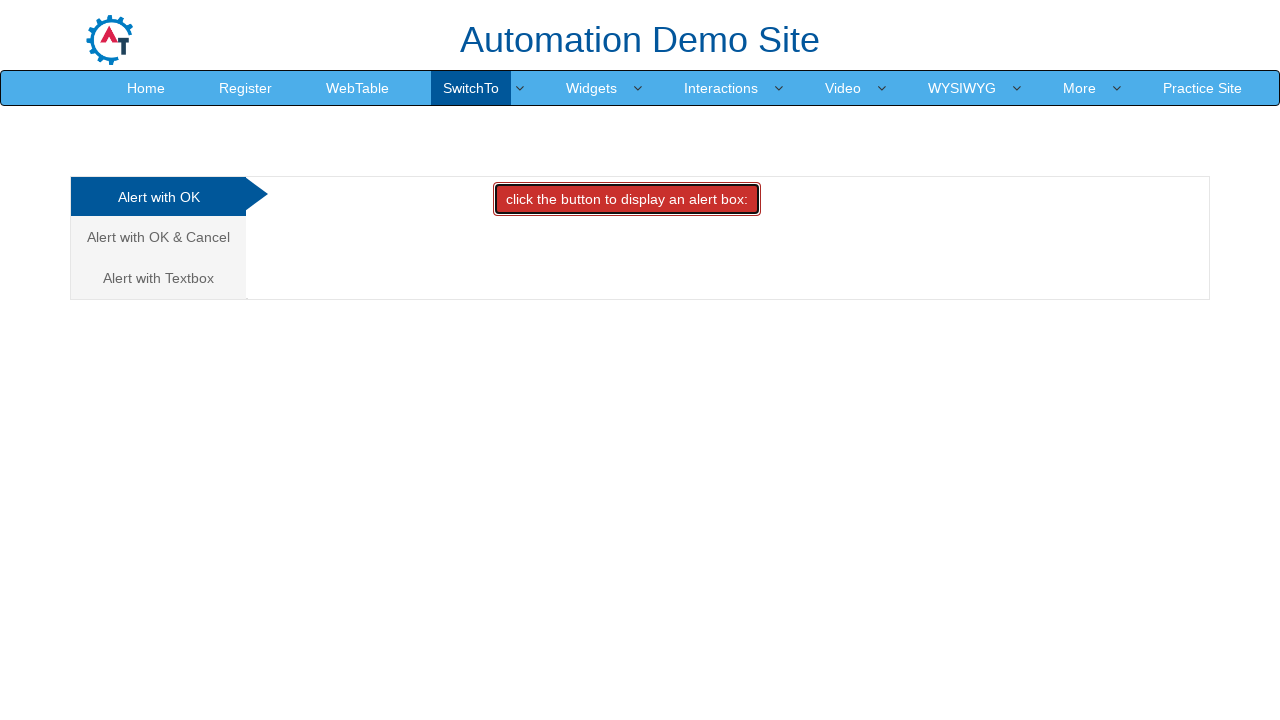

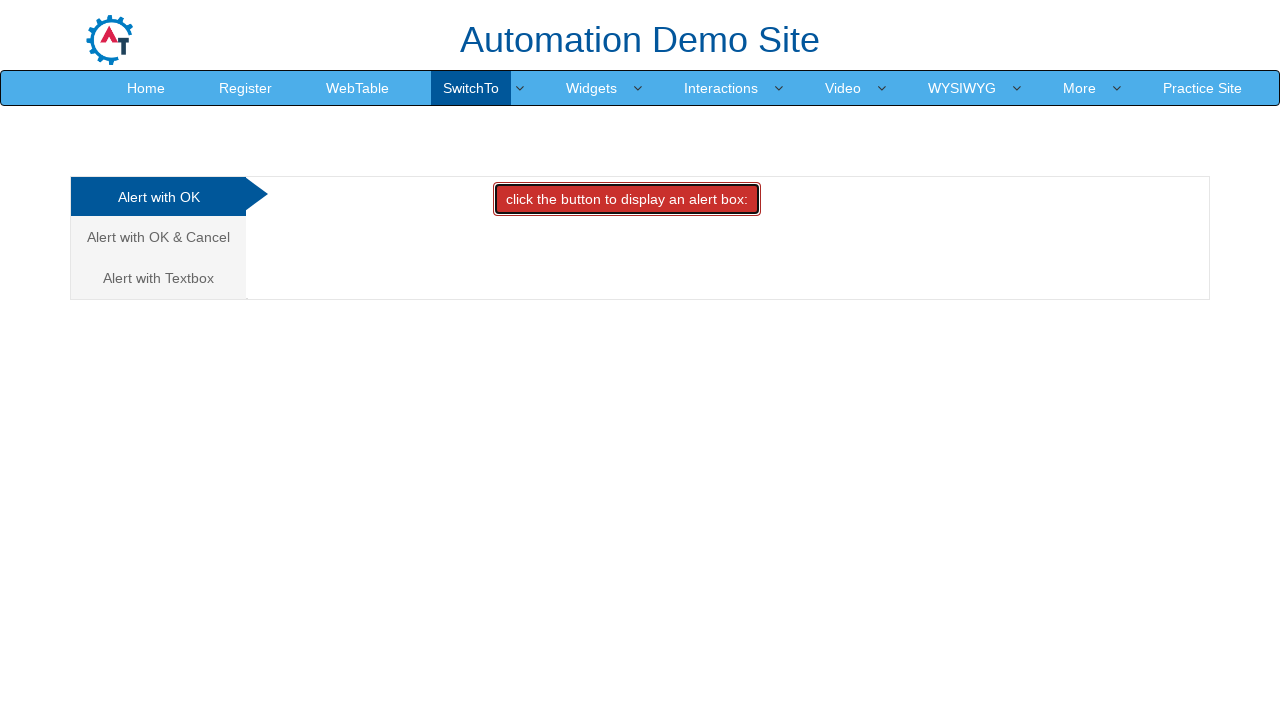